Tests that checkbox and label are hidden when editing a todo item.

Starting URL: https://demo.playwright.dev/todomvc

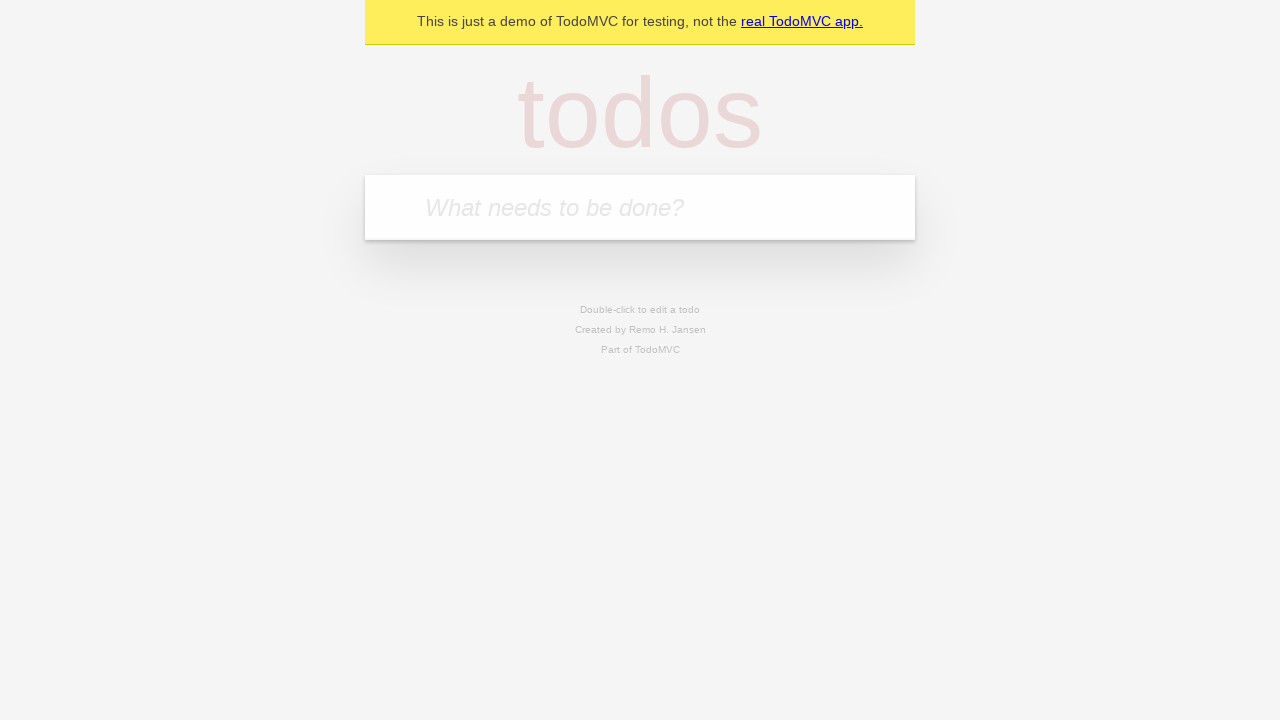

Filled first todo input with 'buy some cheese' on internal:attr=[placeholder="What needs to be done?"i]
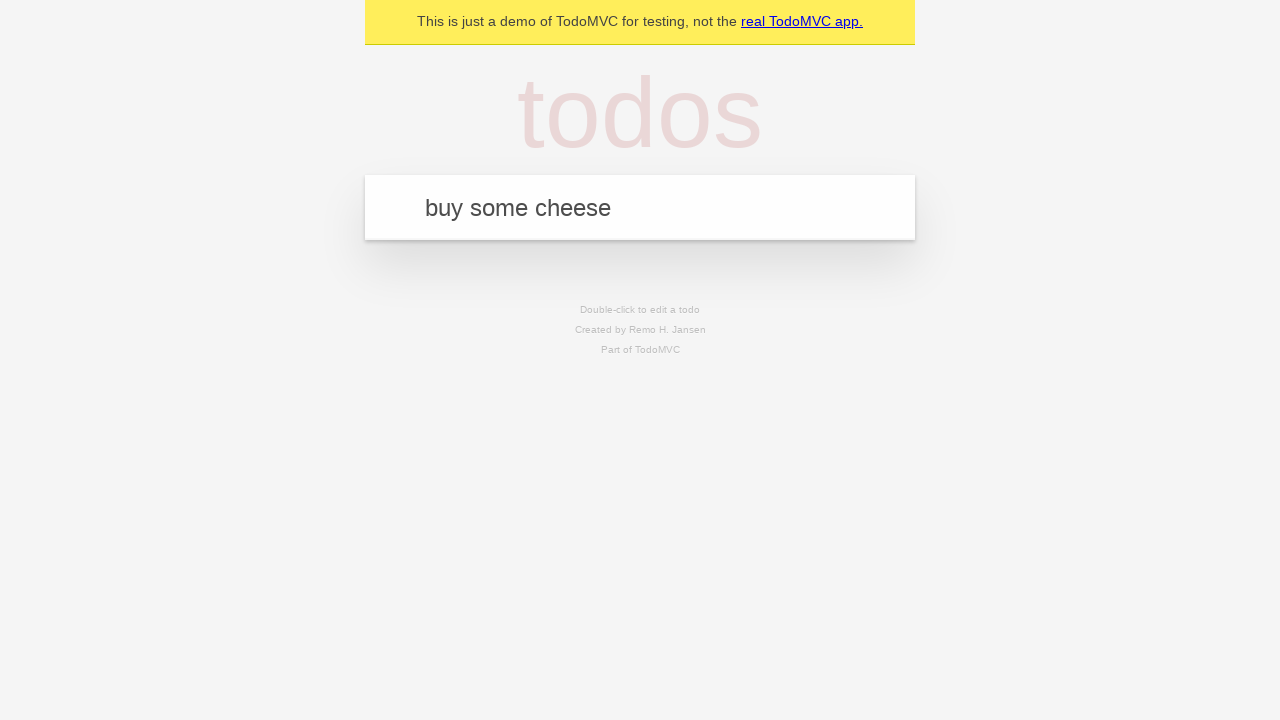

Pressed Enter to create first todo on internal:attr=[placeholder="What needs to be done?"i]
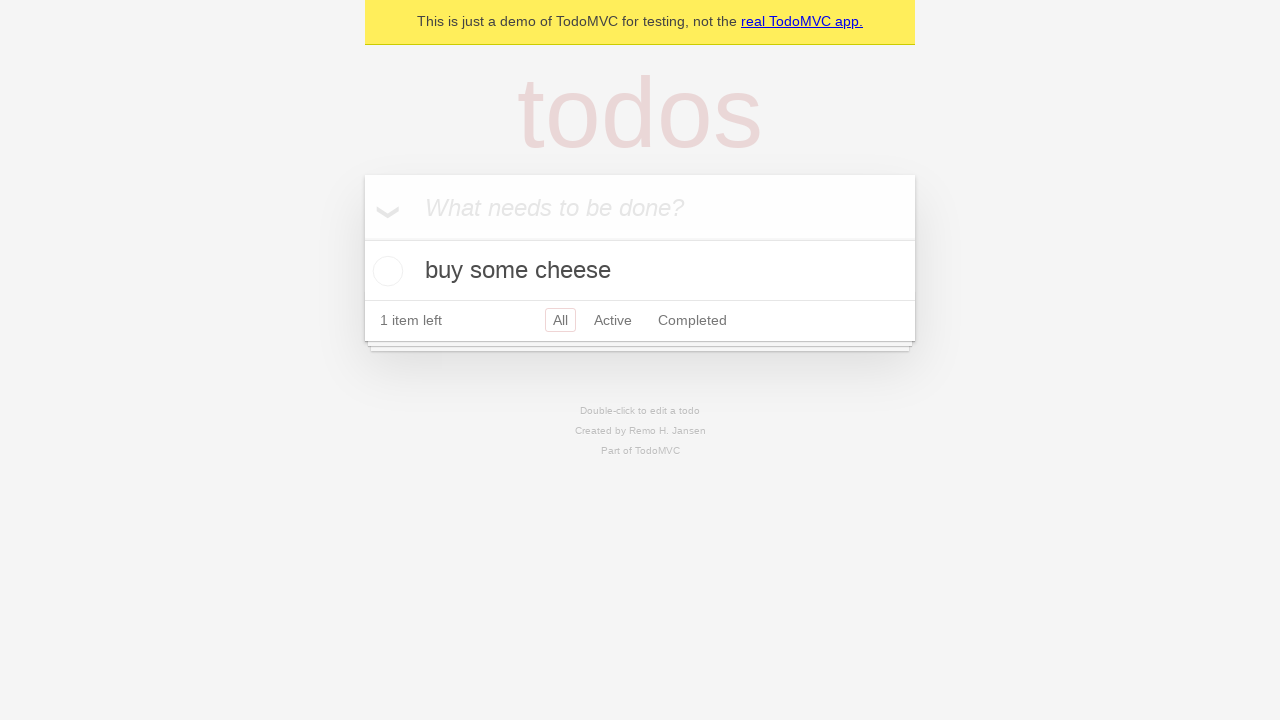

Filled second todo input with 'feed the cat' on internal:attr=[placeholder="What needs to be done?"i]
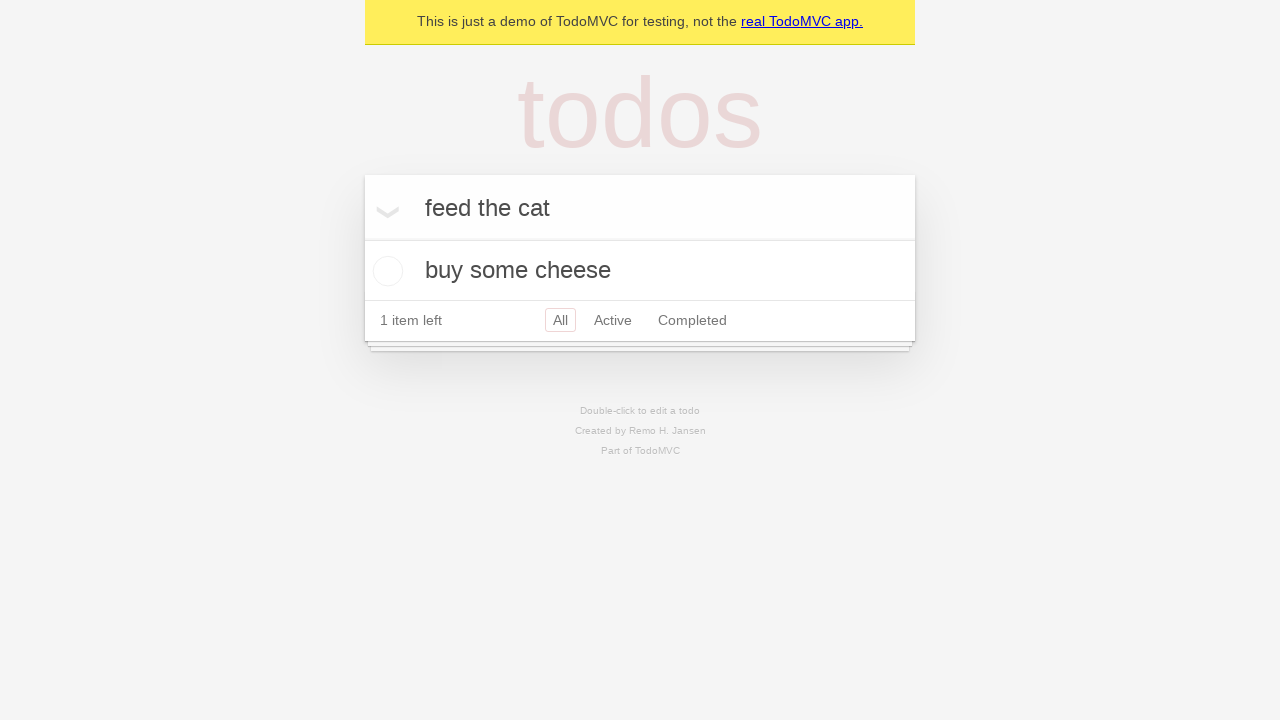

Pressed Enter to create second todo on internal:attr=[placeholder="What needs to be done?"i]
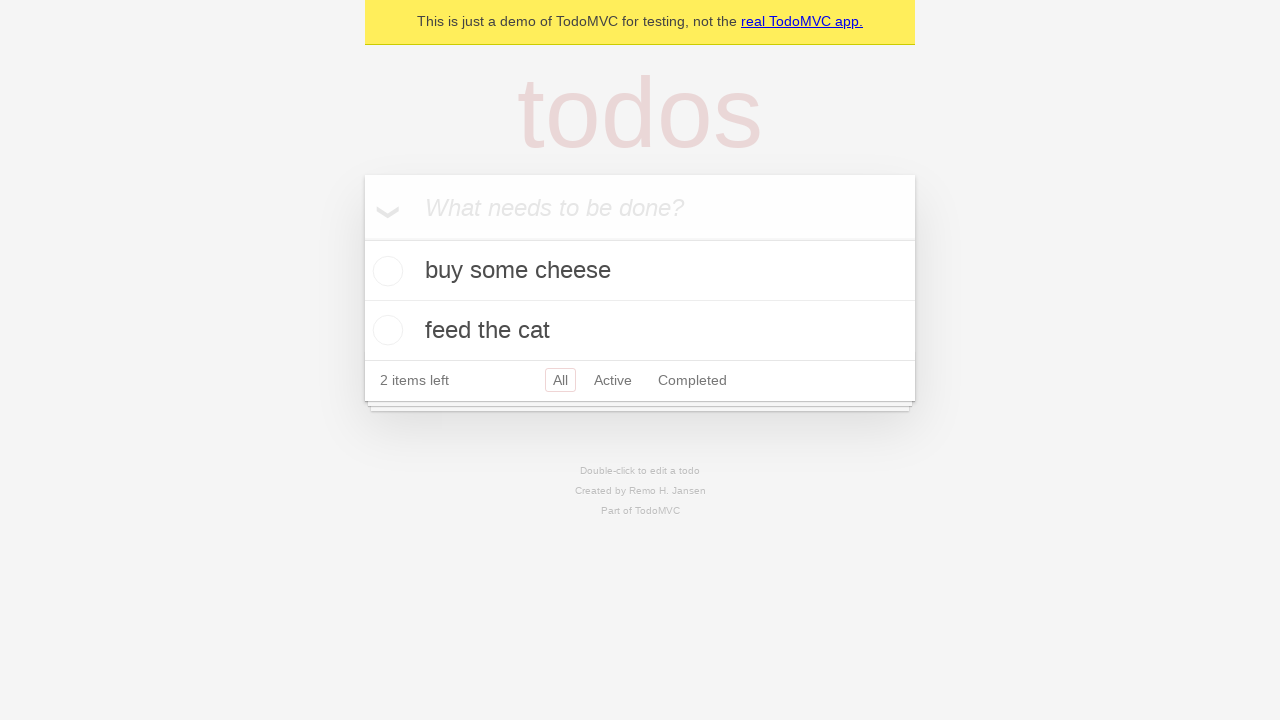

Filled third todo input with 'book a doctors appointment' on internal:attr=[placeholder="What needs to be done?"i]
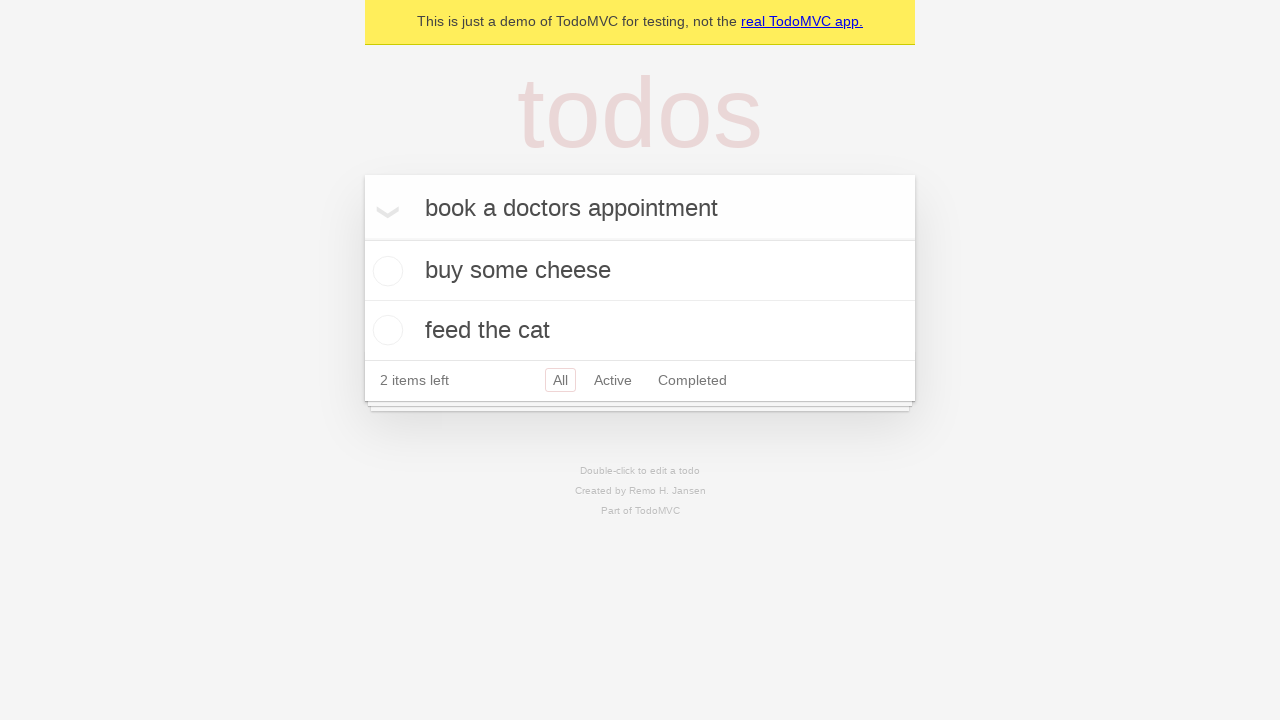

Pressed Enter to create third todo on internal:attr=[placeholder="What needs to be done?"i]
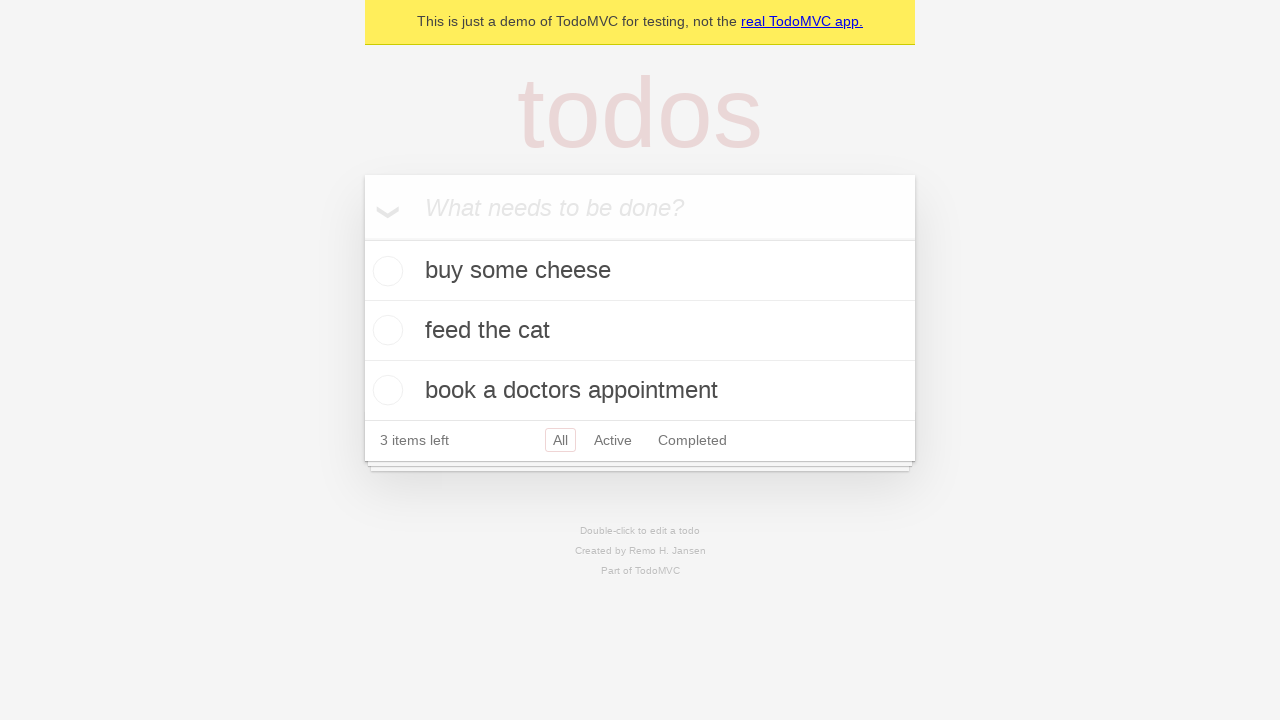

Double-clicked second todo item to enter edit mode at (640, 331) on internal:testid=[data-testid="todo-item"s] >> nth=1
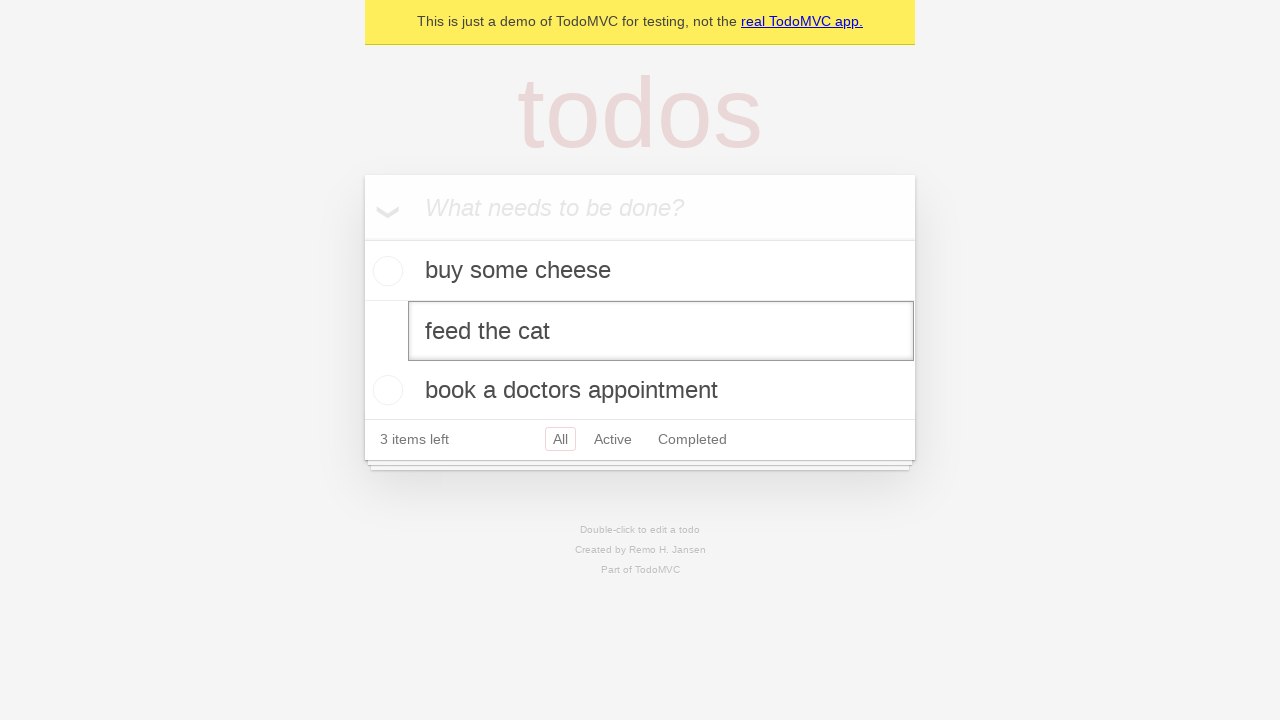

Edit textbox appeared for second todo item
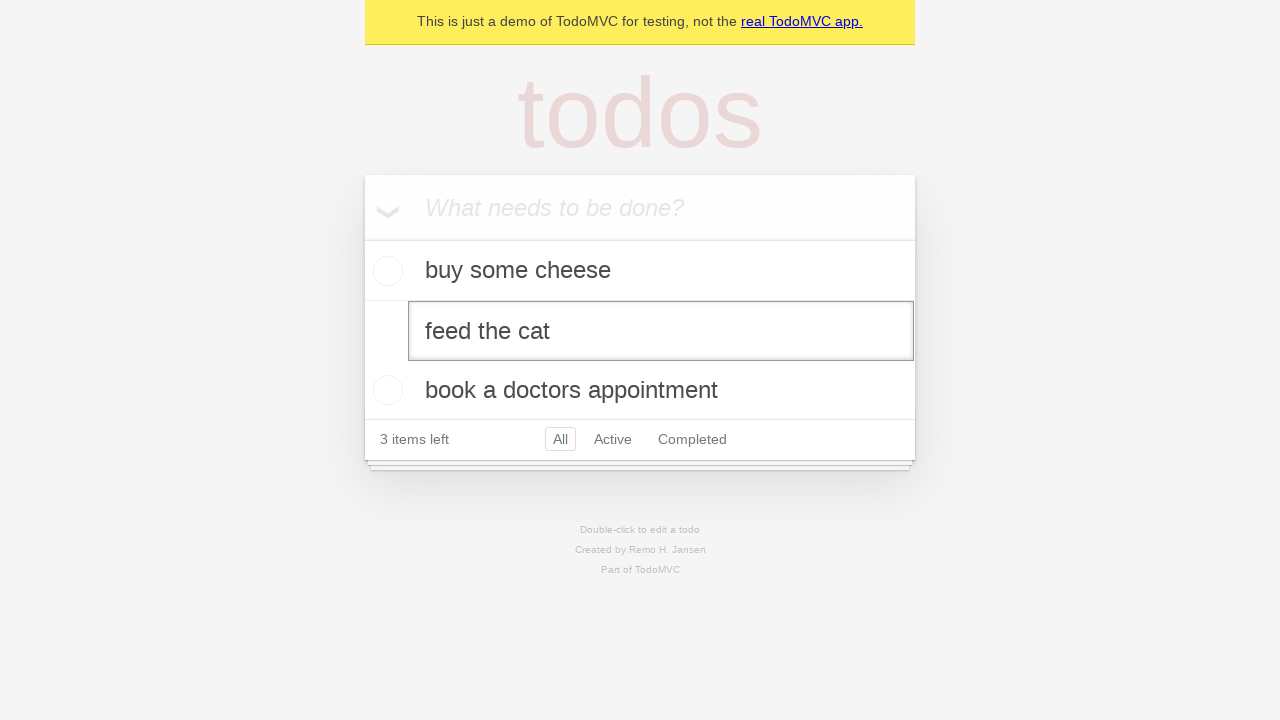

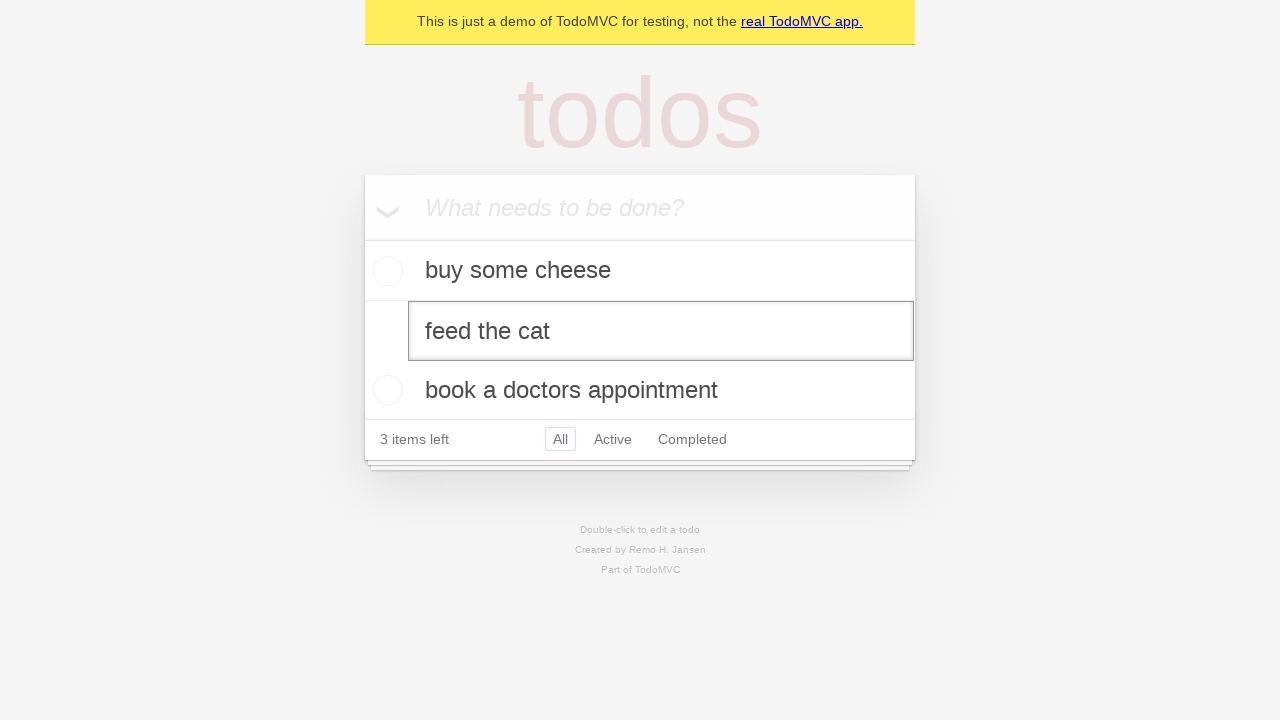